Checks the Roger Waters concert ticket page to verify if ticket sales status text is visible, indicating whether tickets are available for purchase.

Starting URL: https://www.eticket.cr/masinformacion.aspx?idevento=8146

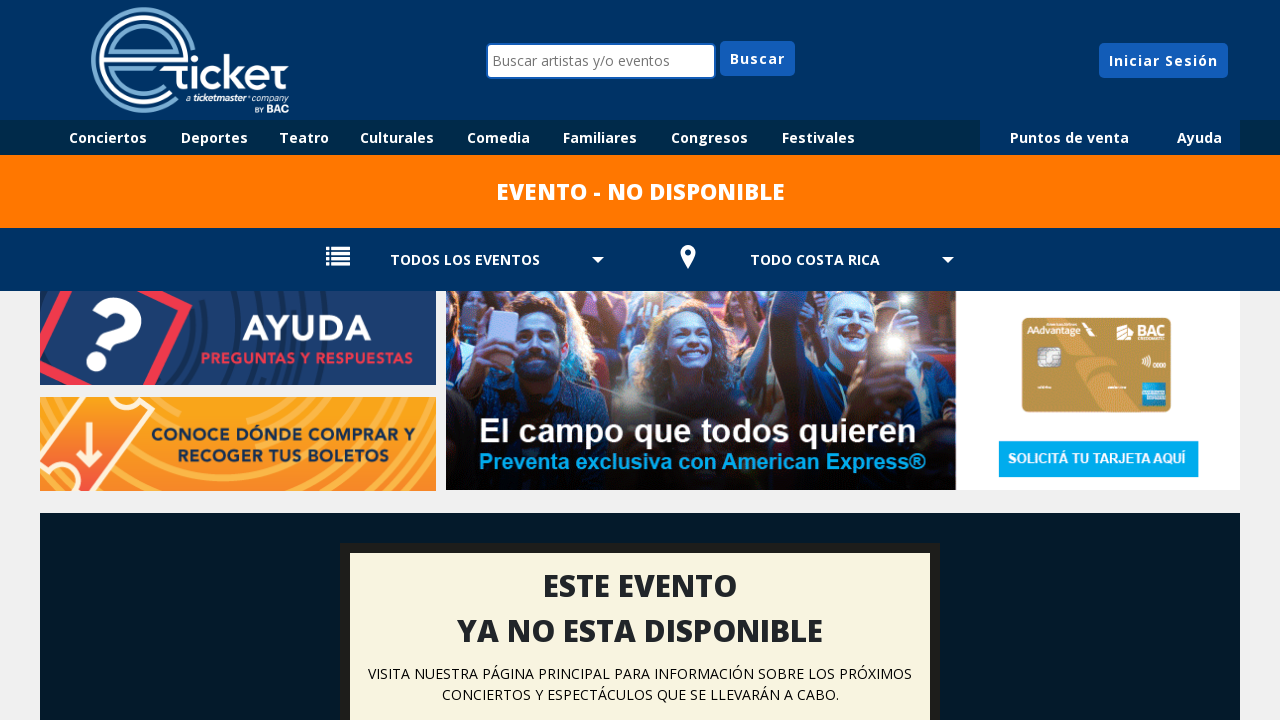

Checked visibility of 'PROXIMAMENTE A LA VENTA' (Coming Soon) text on Roger Waters ticket page
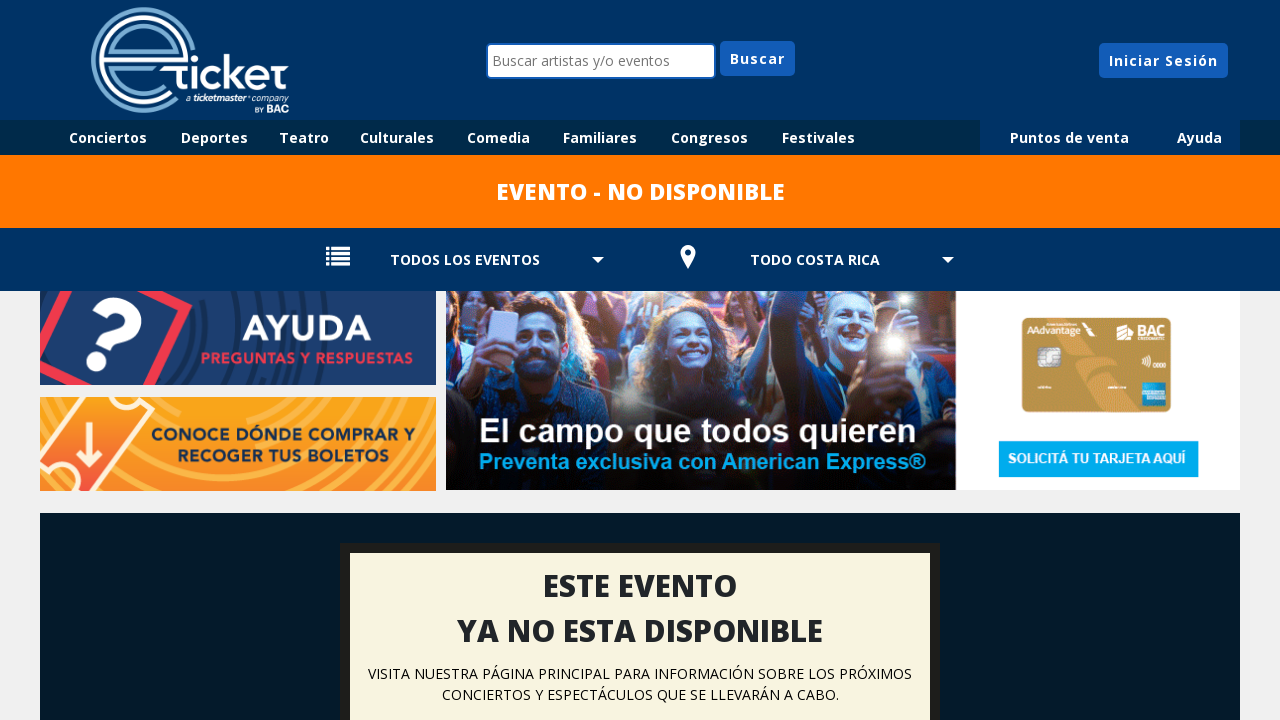

Logged ticket sales status visibility result
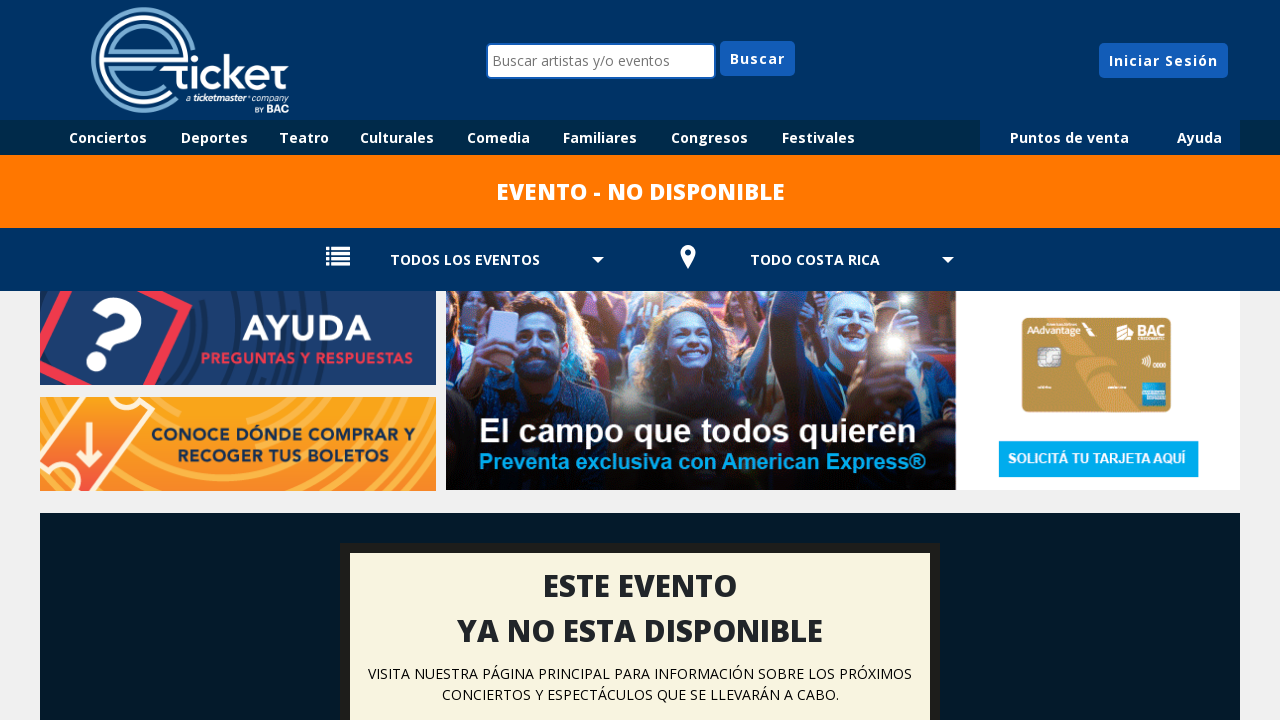

Determined that tickets may be available for purchase
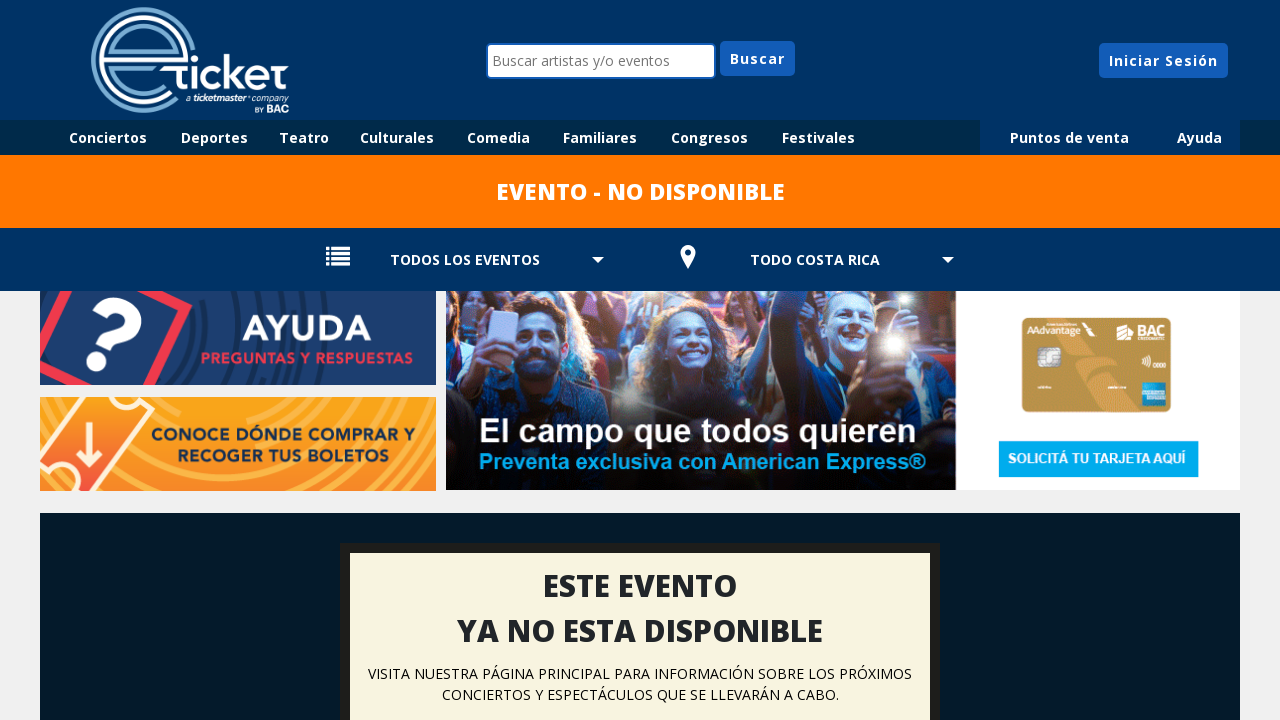

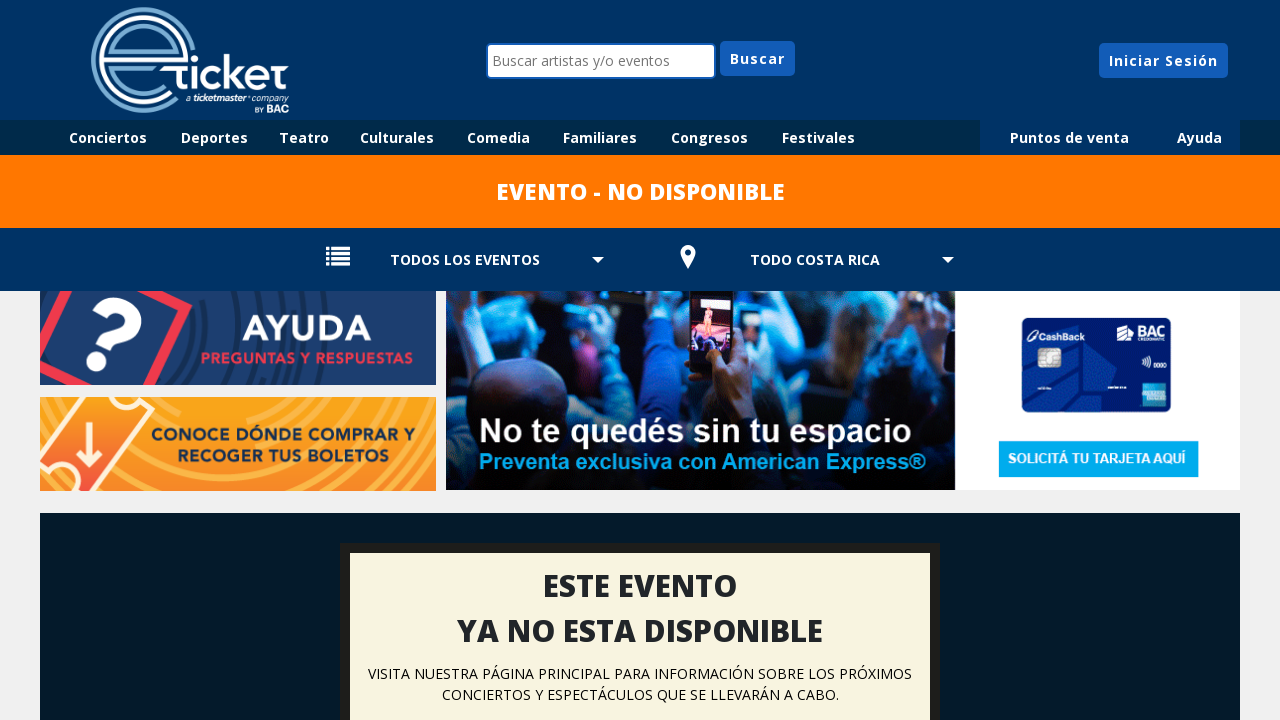